Completes a math challenge by reading a value from the page, calculating the result using a logarithmic formula, filling in the answer, checking required checkboxes, and submitting the form.

Starting URL: http://suninjuly.github.io/math.html

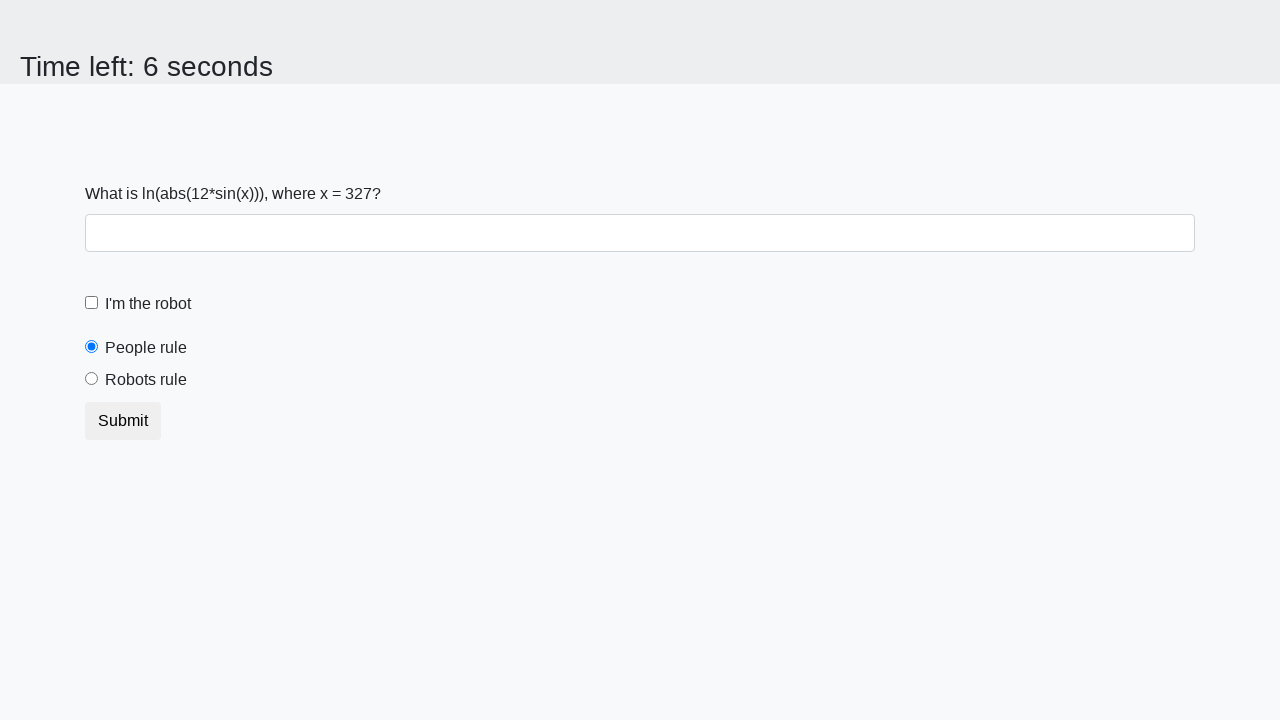

Located the input value element
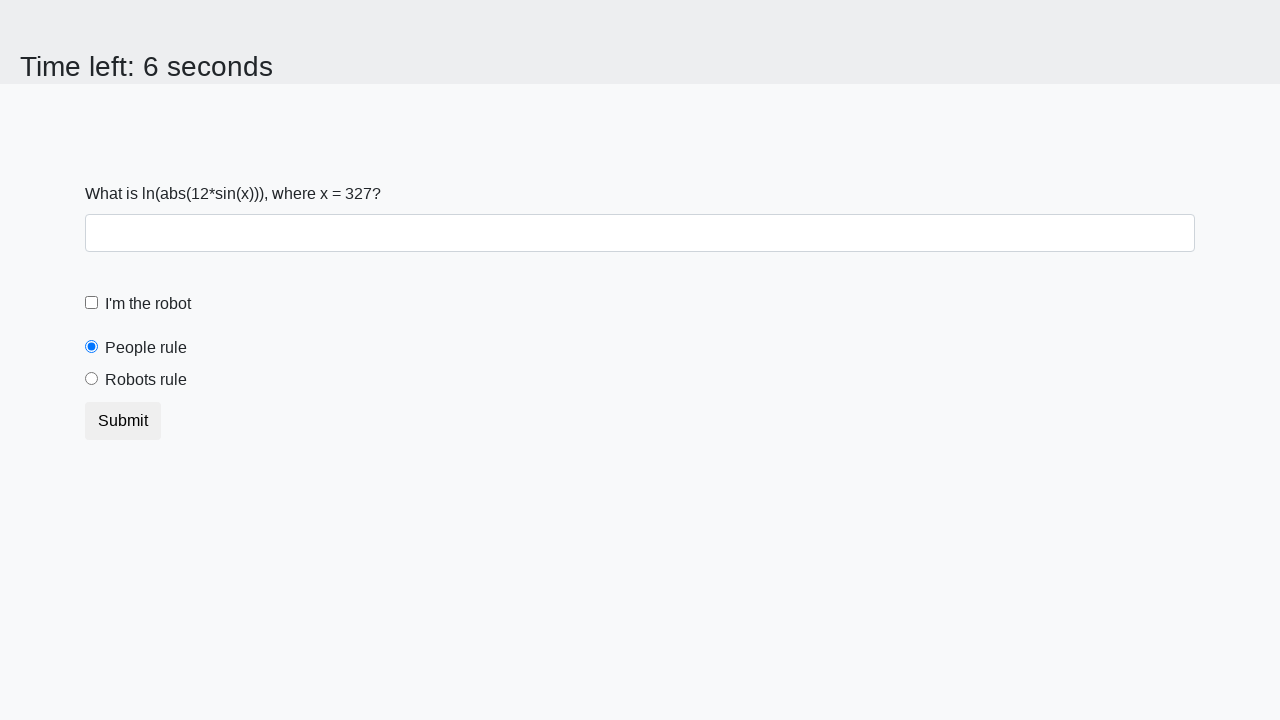

Read input value from page: 327
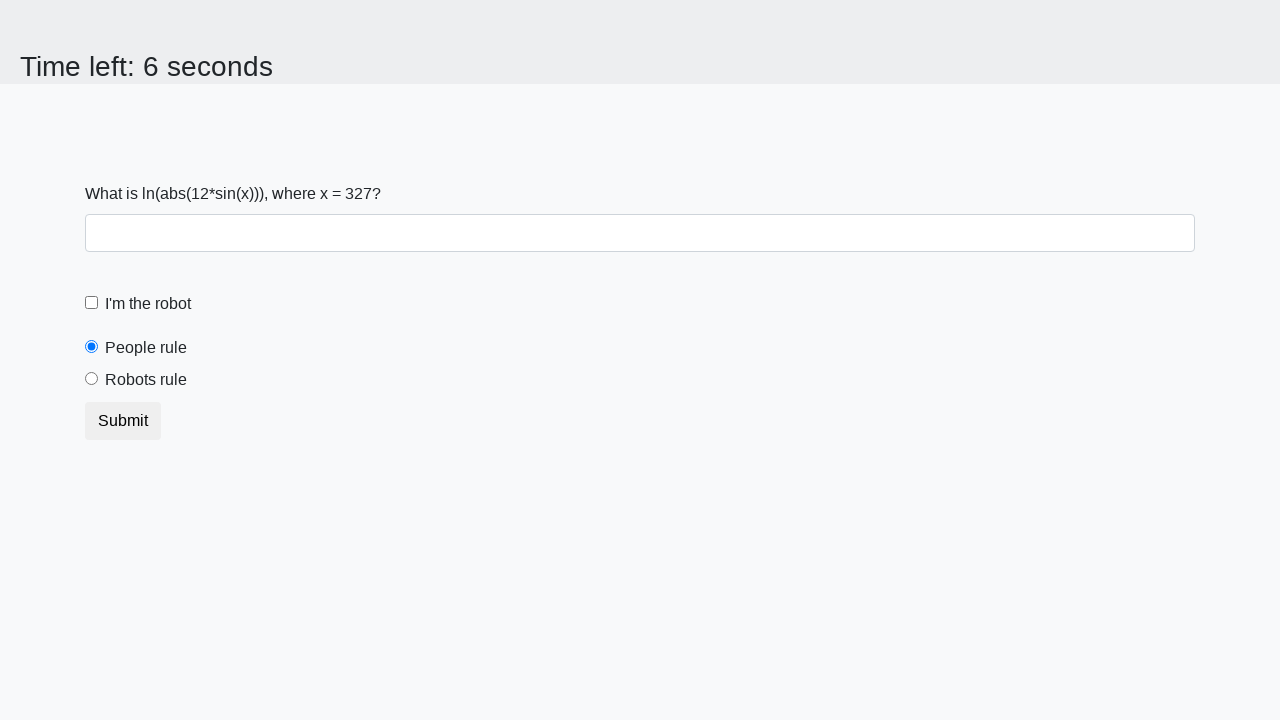

Calculated answer using logarithmic formula: 1.1790295919547127
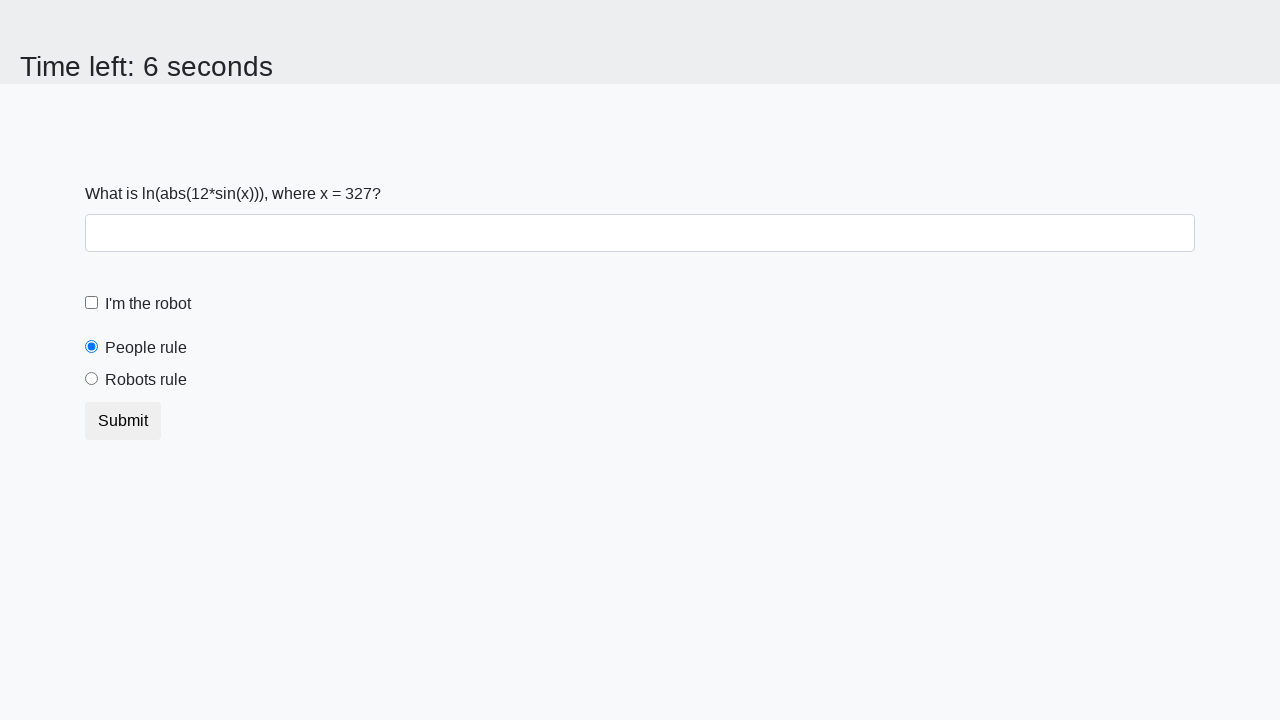

Filled answer field with calculated value: 1.1790295919547127 on #answer
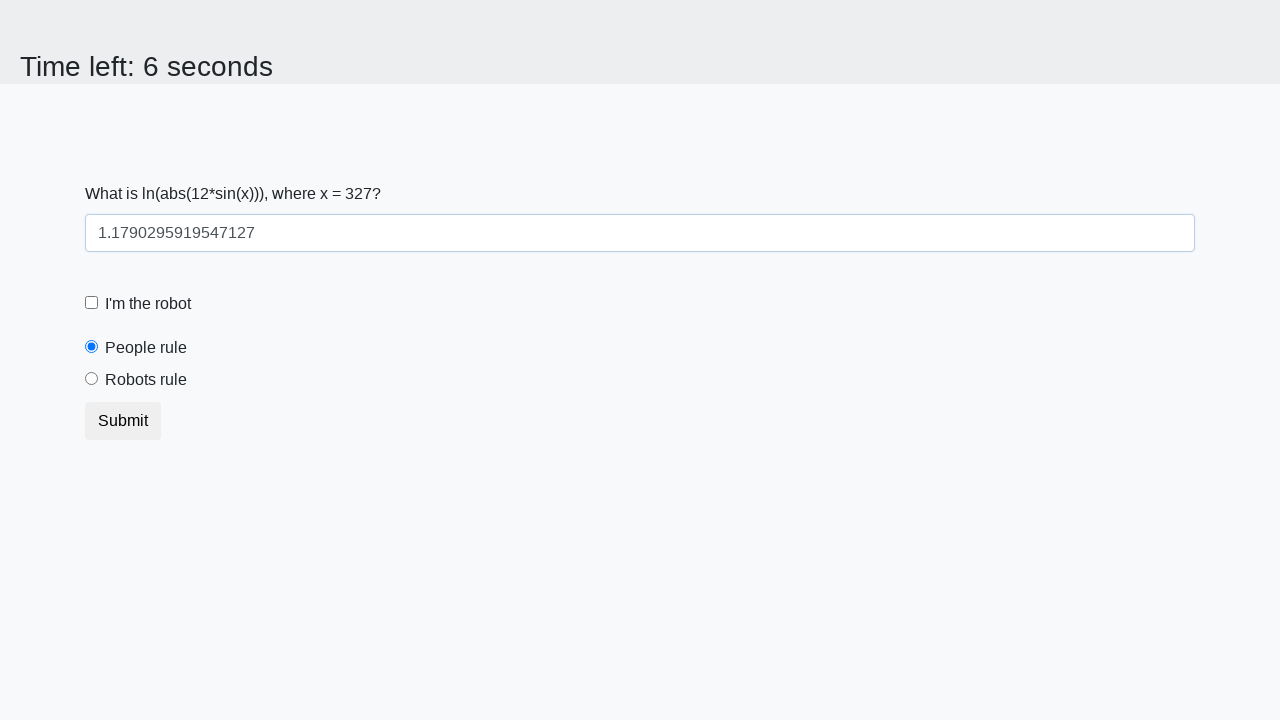

Checked the robot checkbox at (92, 303) on #robotCheckbox
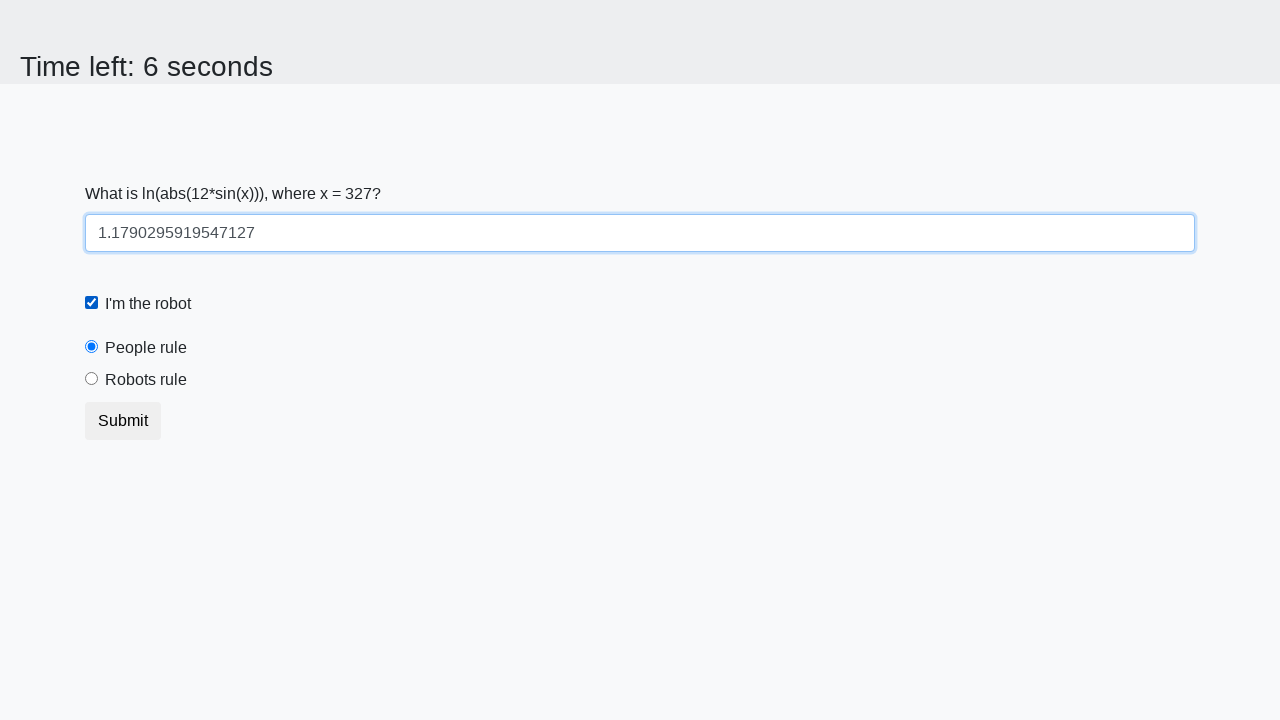

Checked the robots rule checkbox at (92, 379) on #robotsRule
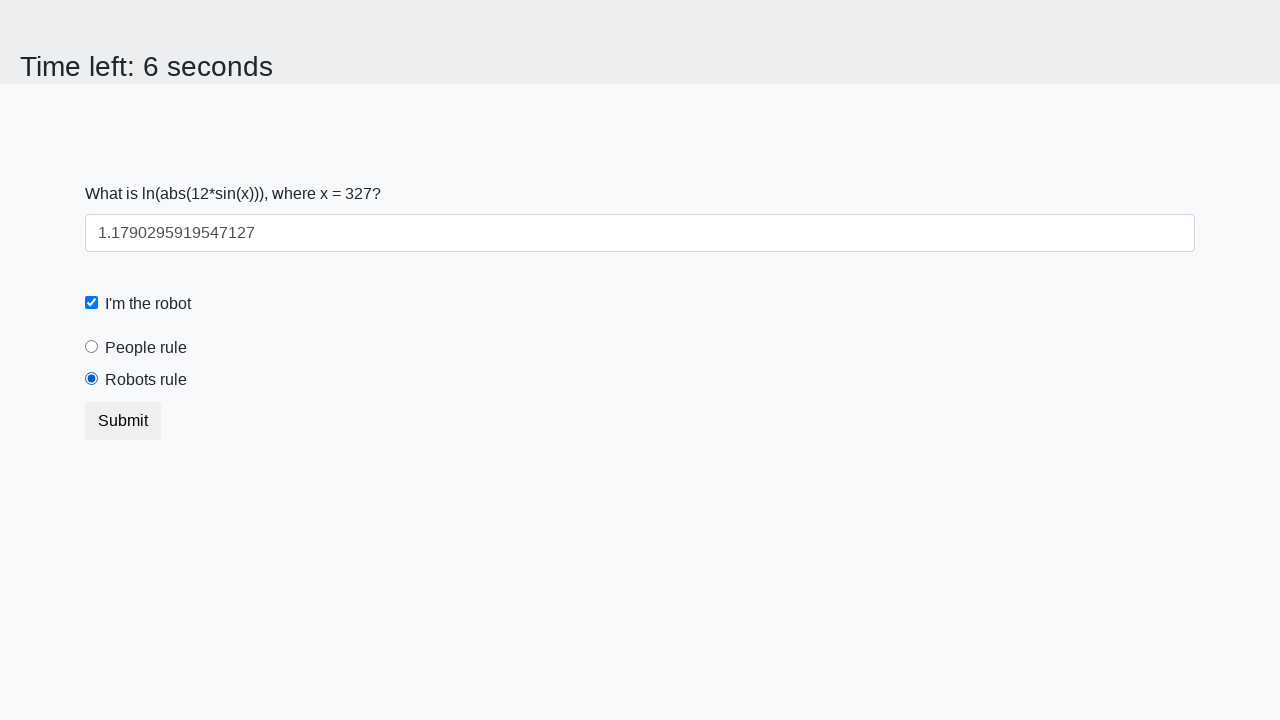

Clicked the submit button at (123, 421) on .btn.btn-default
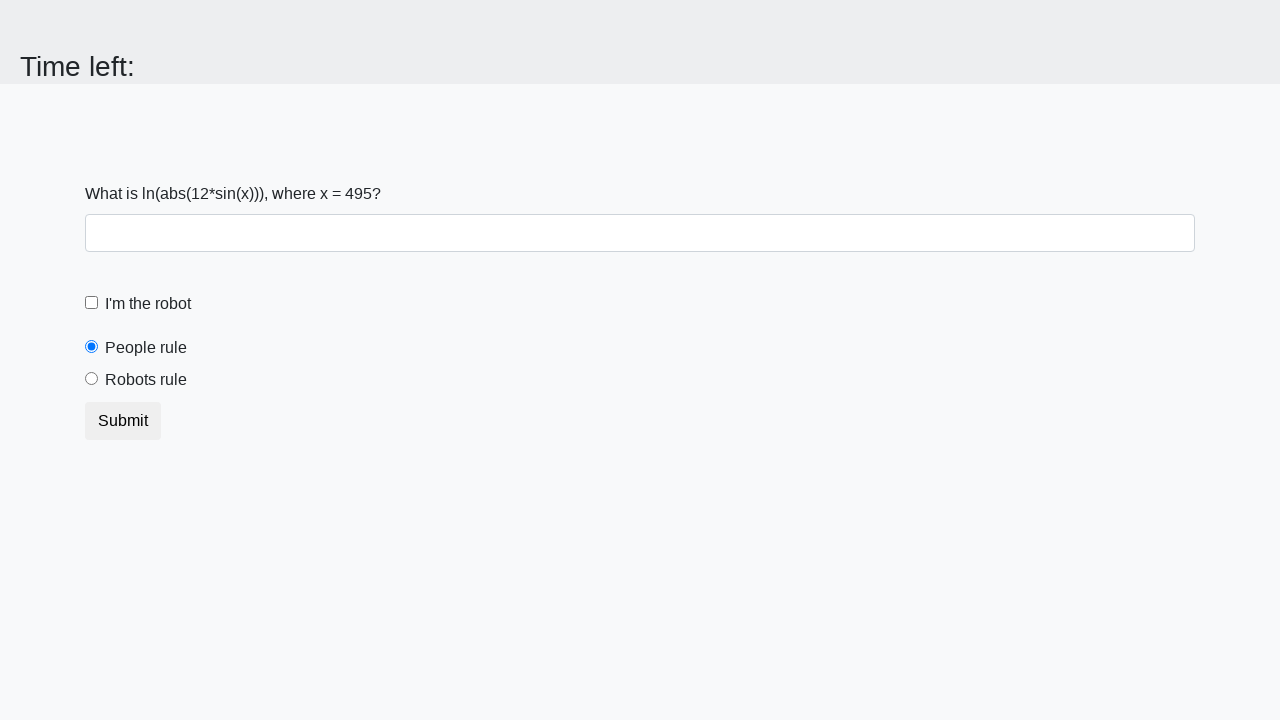

Waited 2000ms for form submission response
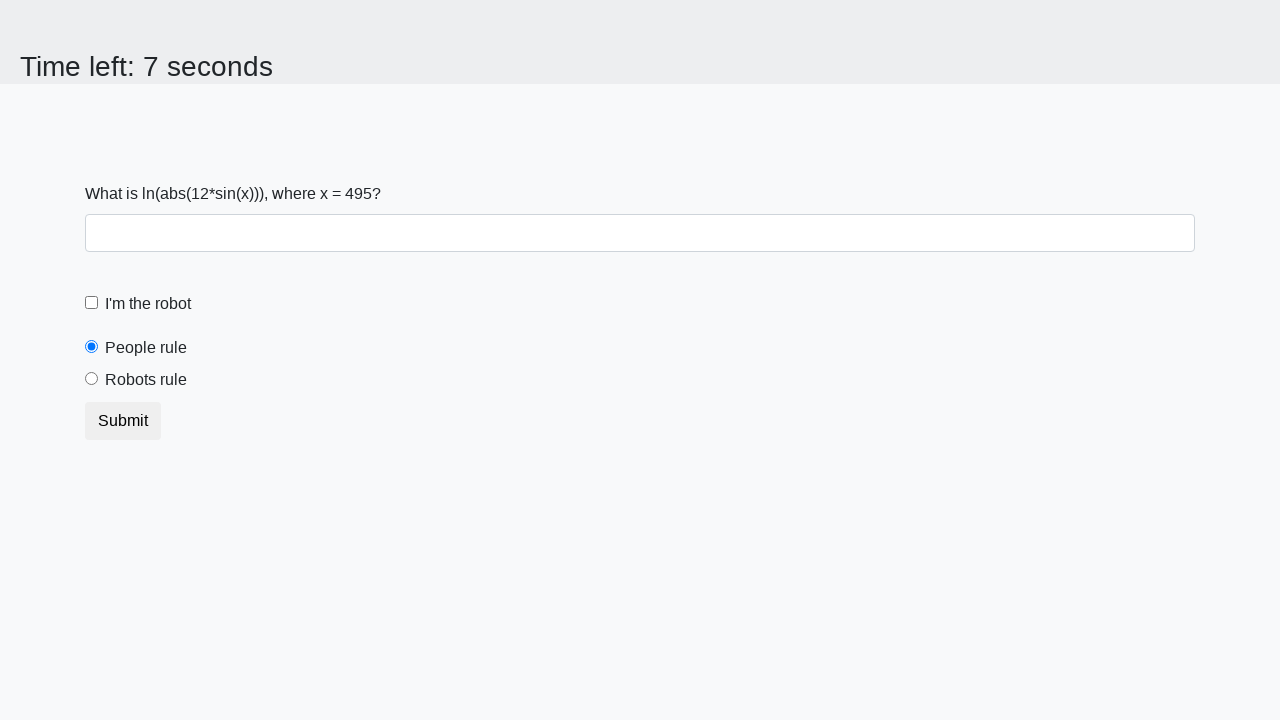

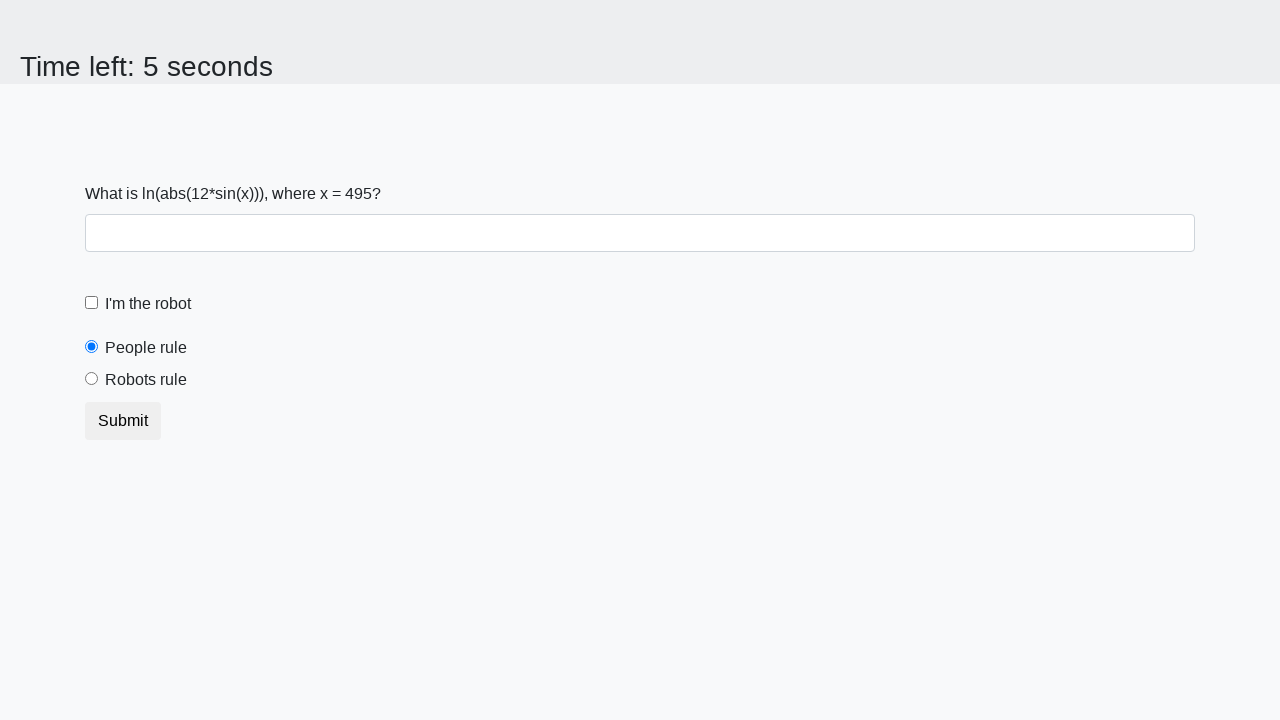